Tests navigation by clicking the Test Cases link in the menu

Starting URL: https://practice.automationtesting.in/

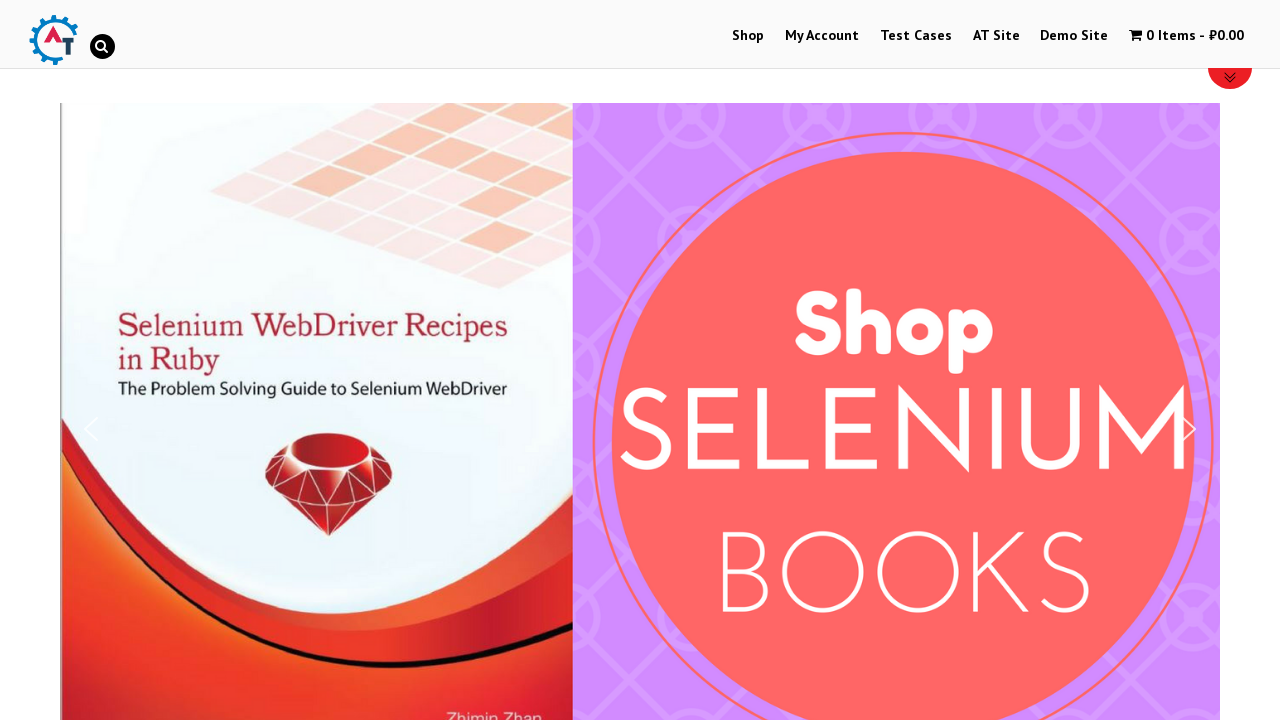

Clicked the Test Cases link in the menu at (916, 36) on text=Test Cases
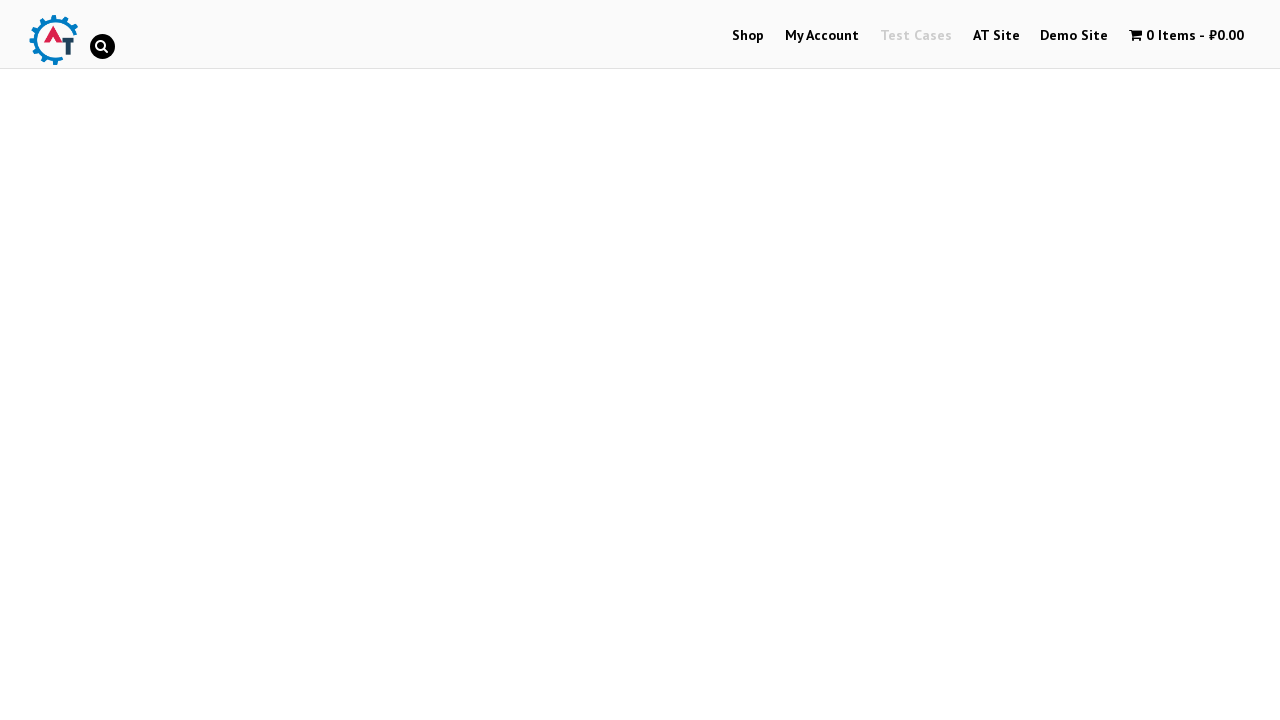

Test Cases page loaded successfully
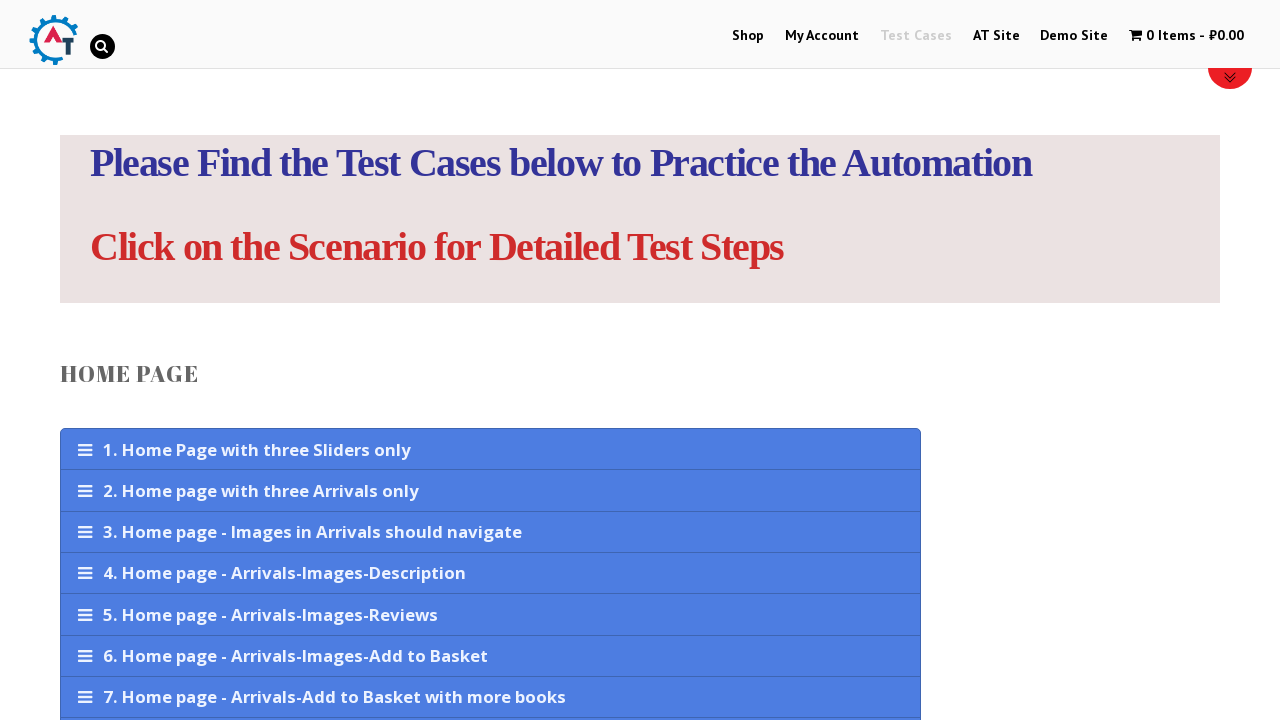

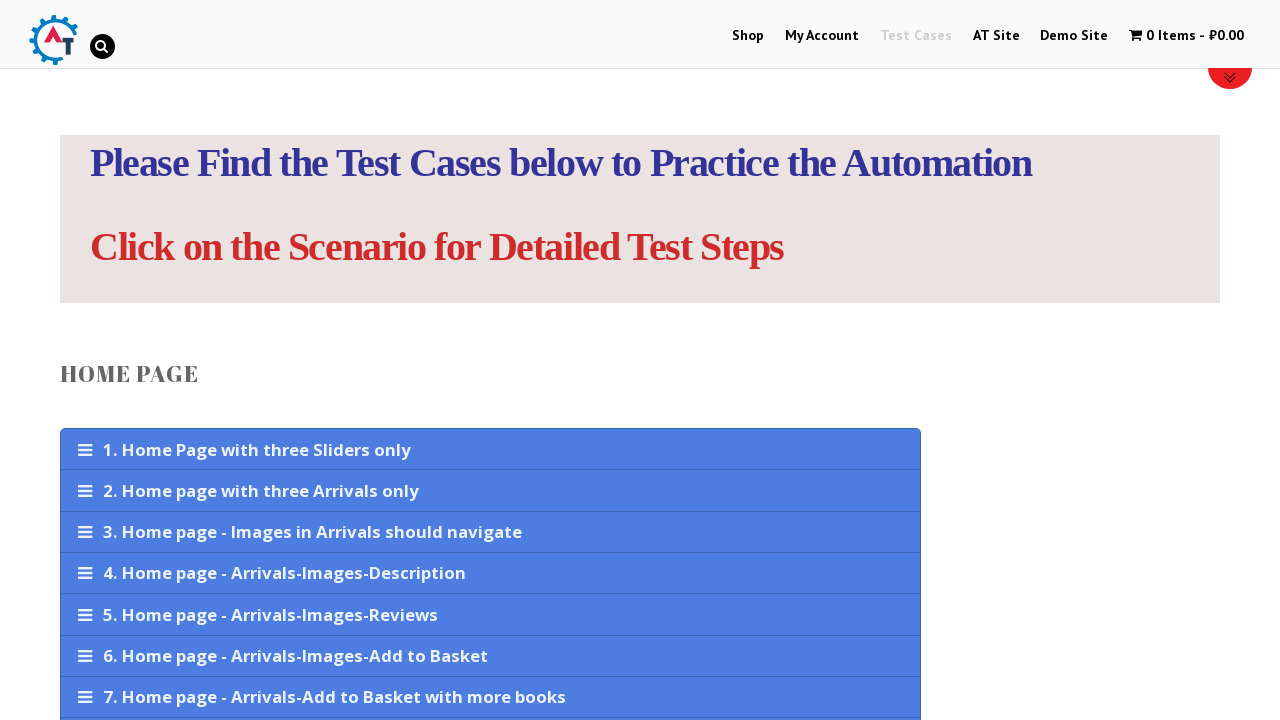